Tests frame handling by navigating to a frames demo page and clicking on the "Iframe with in an Iframe" tab to switch views.

Starting URL: https://demo.automationtesting.in/Frames.html

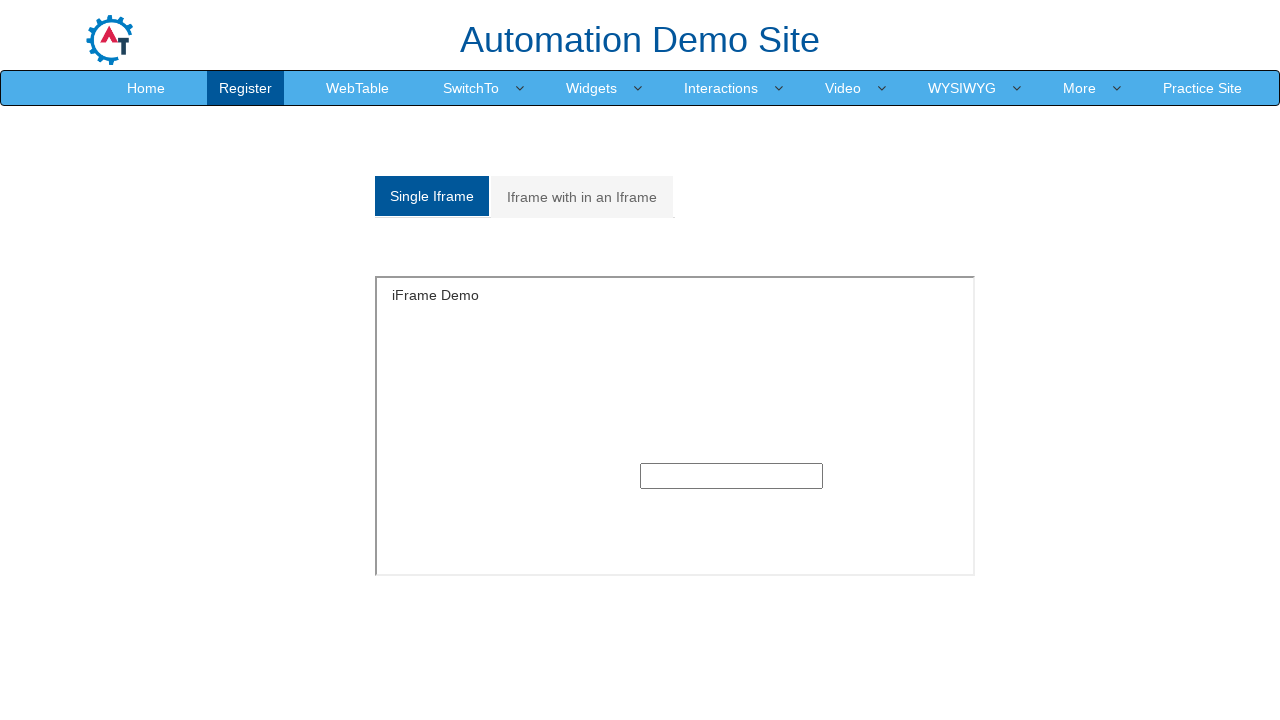

Clicked on the 'Iframe with in an Iframe' tab at (582, 197) on a:text('Iframe with in an Iframe')
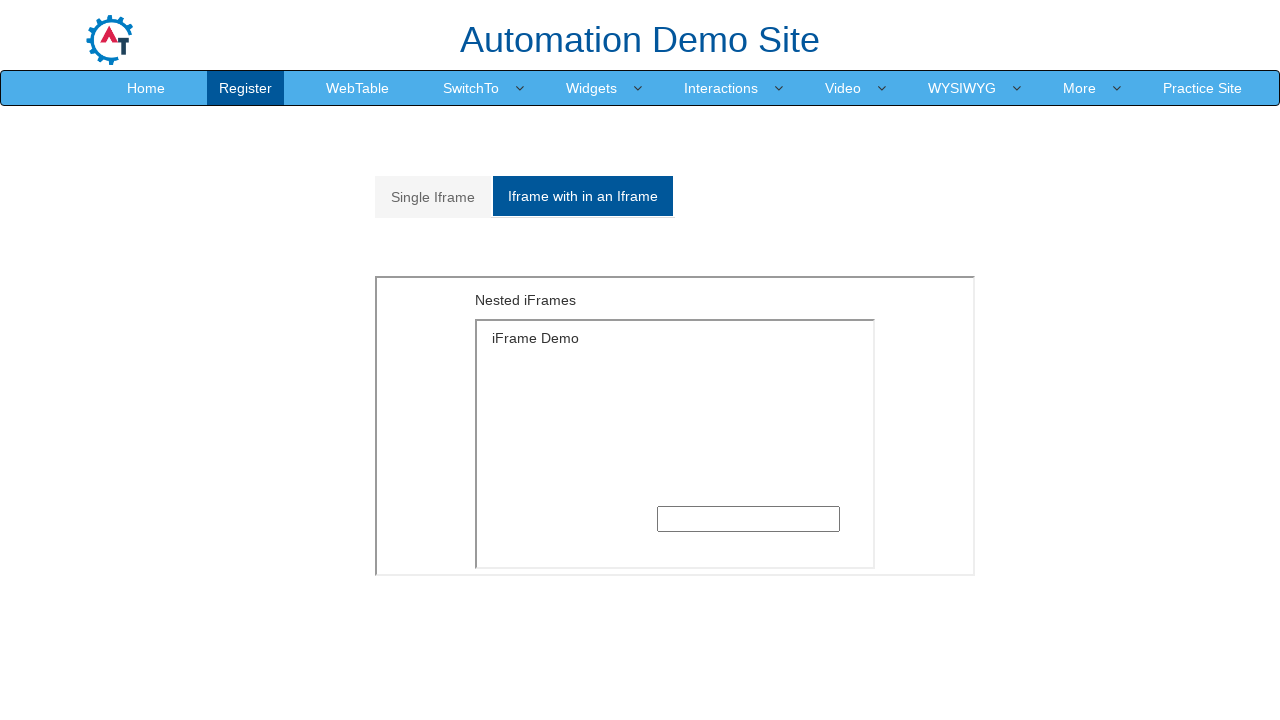

Waited 2 seconds for page to update after clicking tab
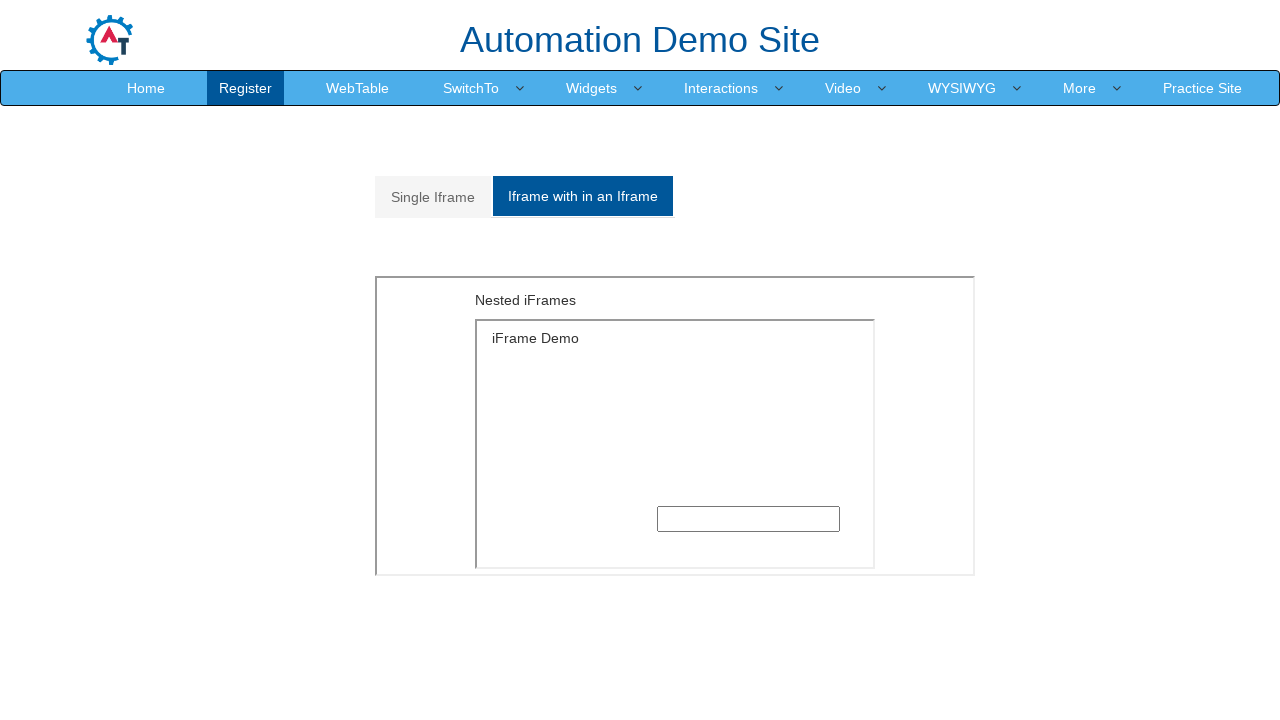

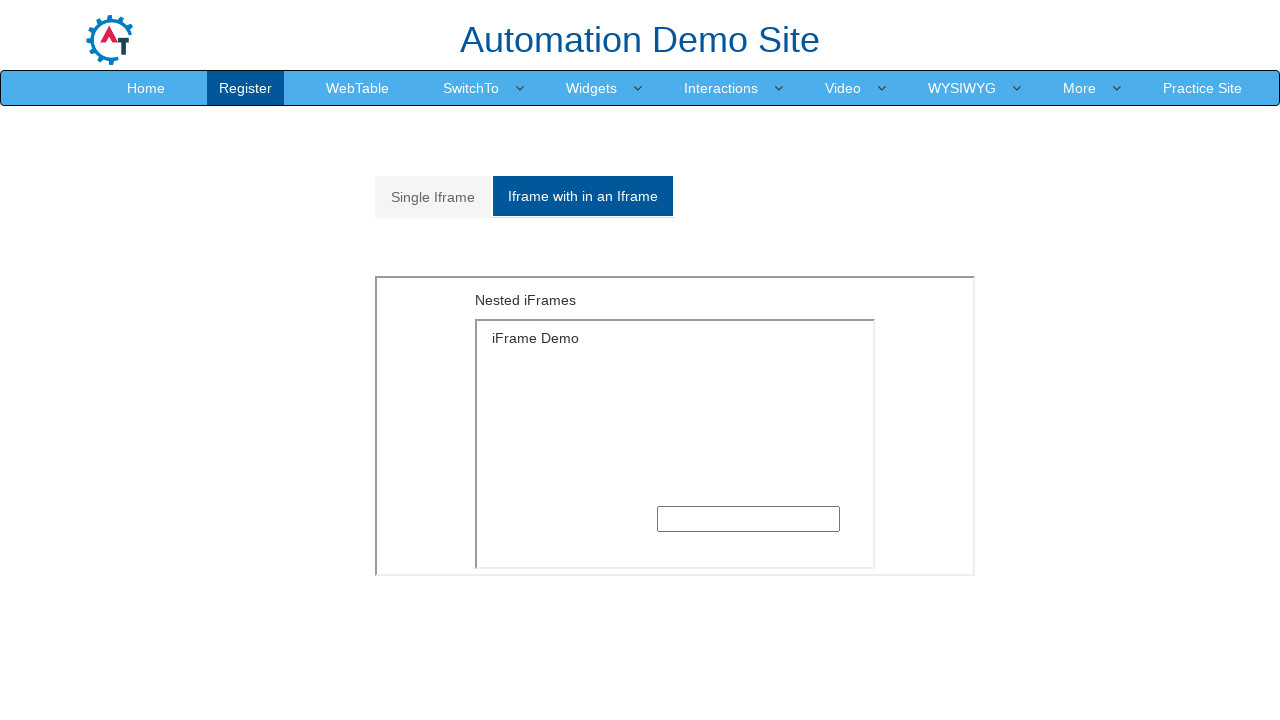